Tests drag and drop functionality on jQuery UI demo page by dragging an element and dropping it onto a target area

Starting URL: https://www.jqueryui.com/droppable

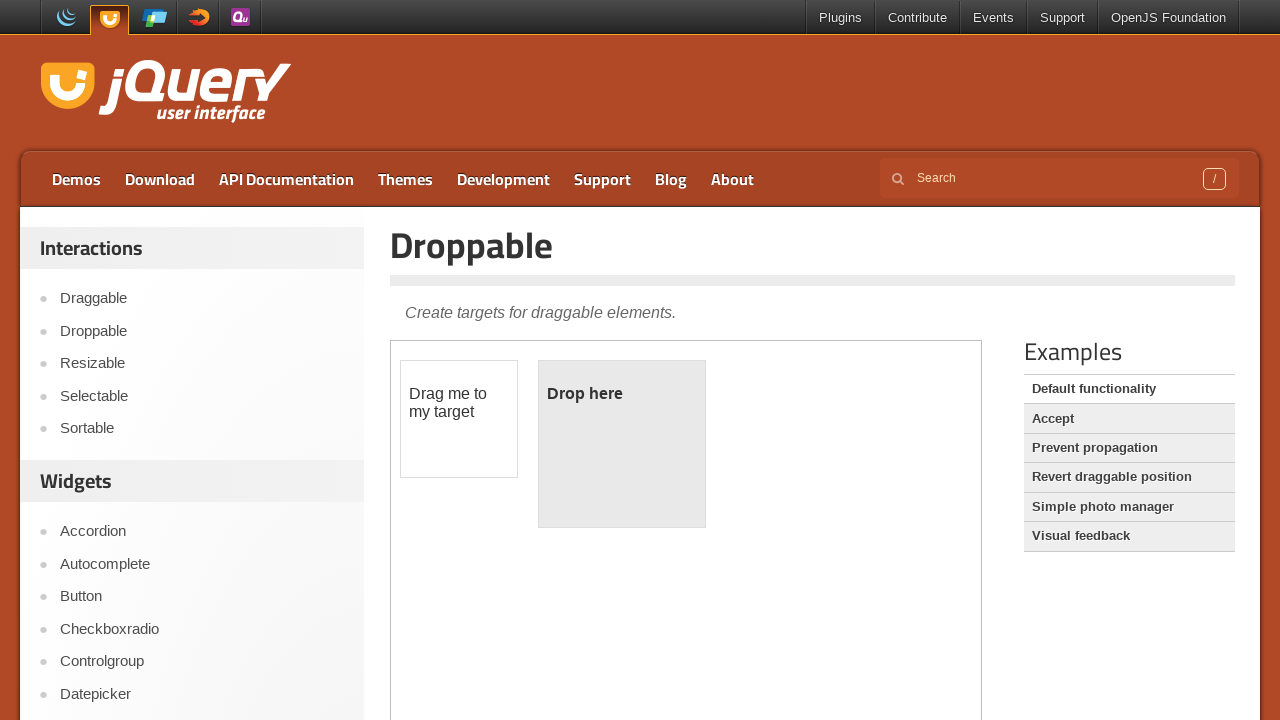

Scrolled down 1000px to view the drag and drop demo area
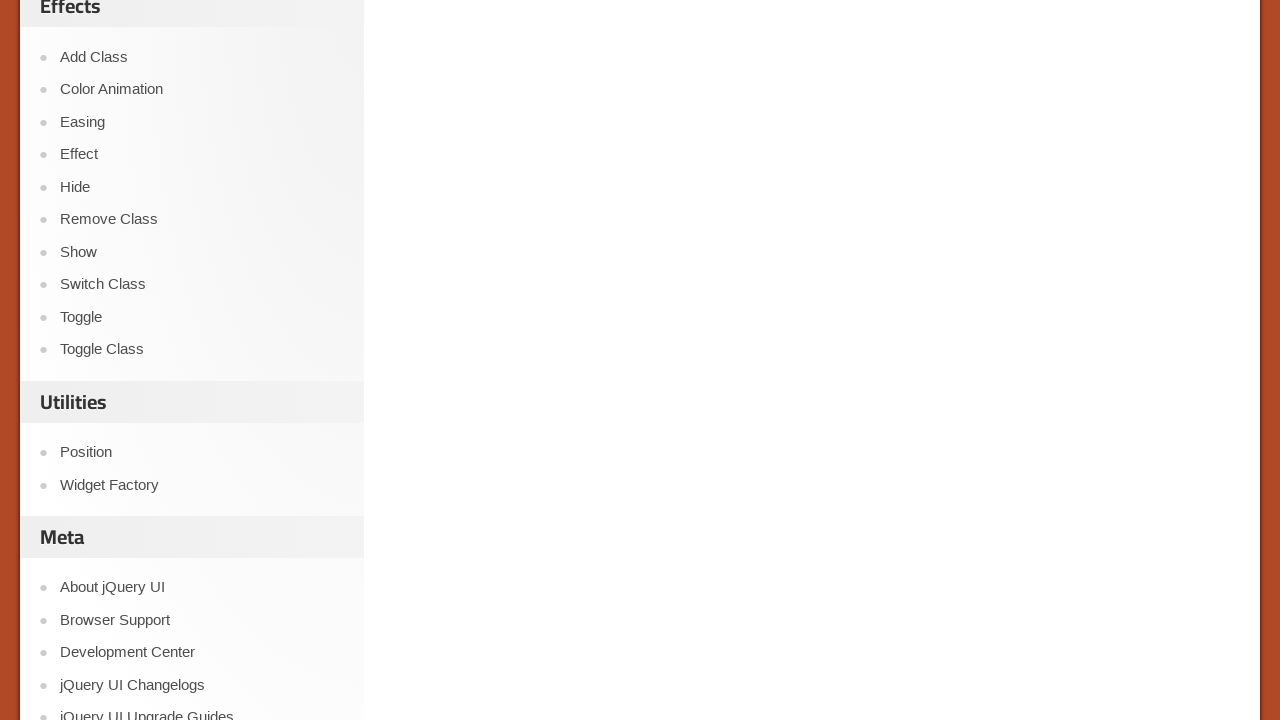

Located the iframe containing the drag and drop demo
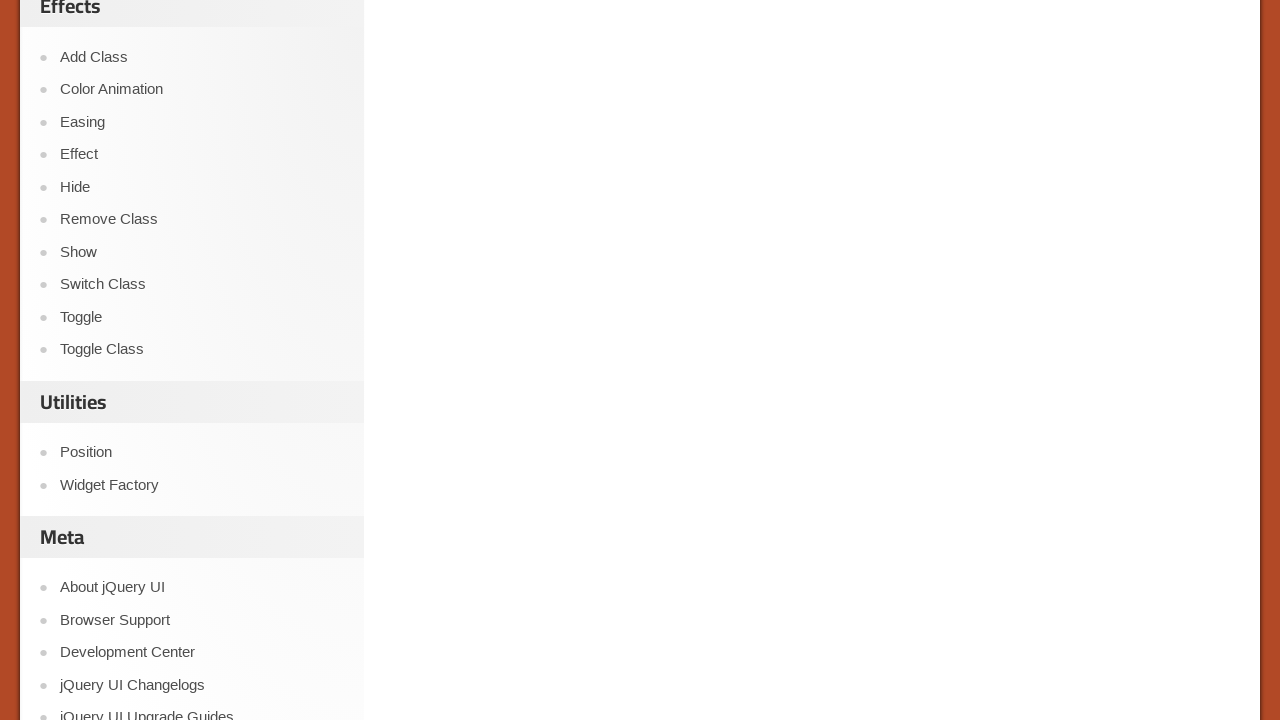

Located the draggable element
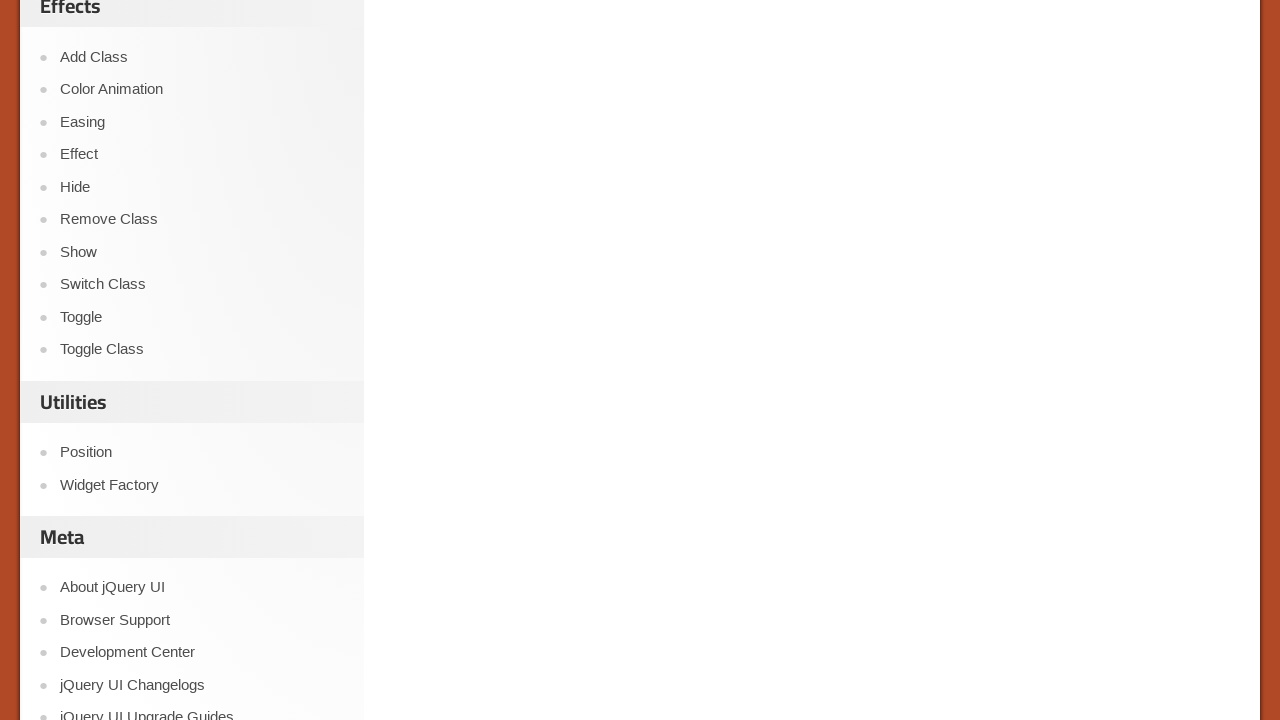

Located the droppable target element
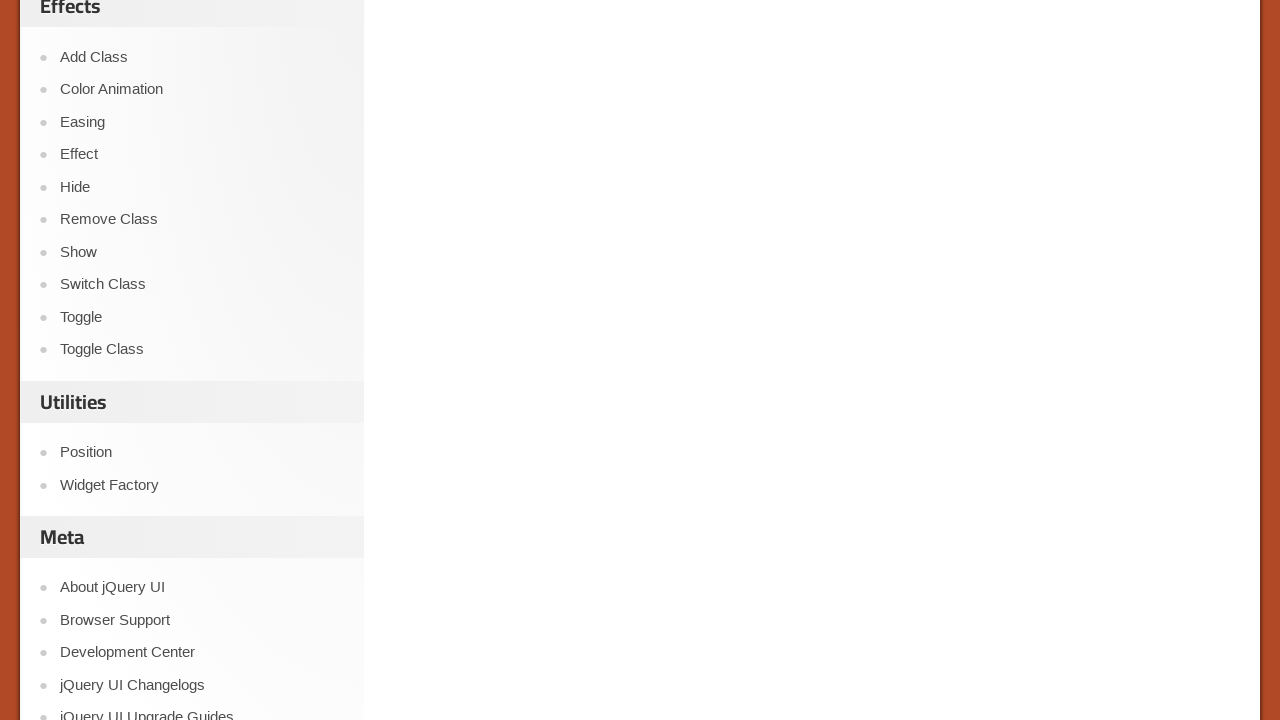

Dragged the draggable element and dropped it onto the droppable target at (622, 386)
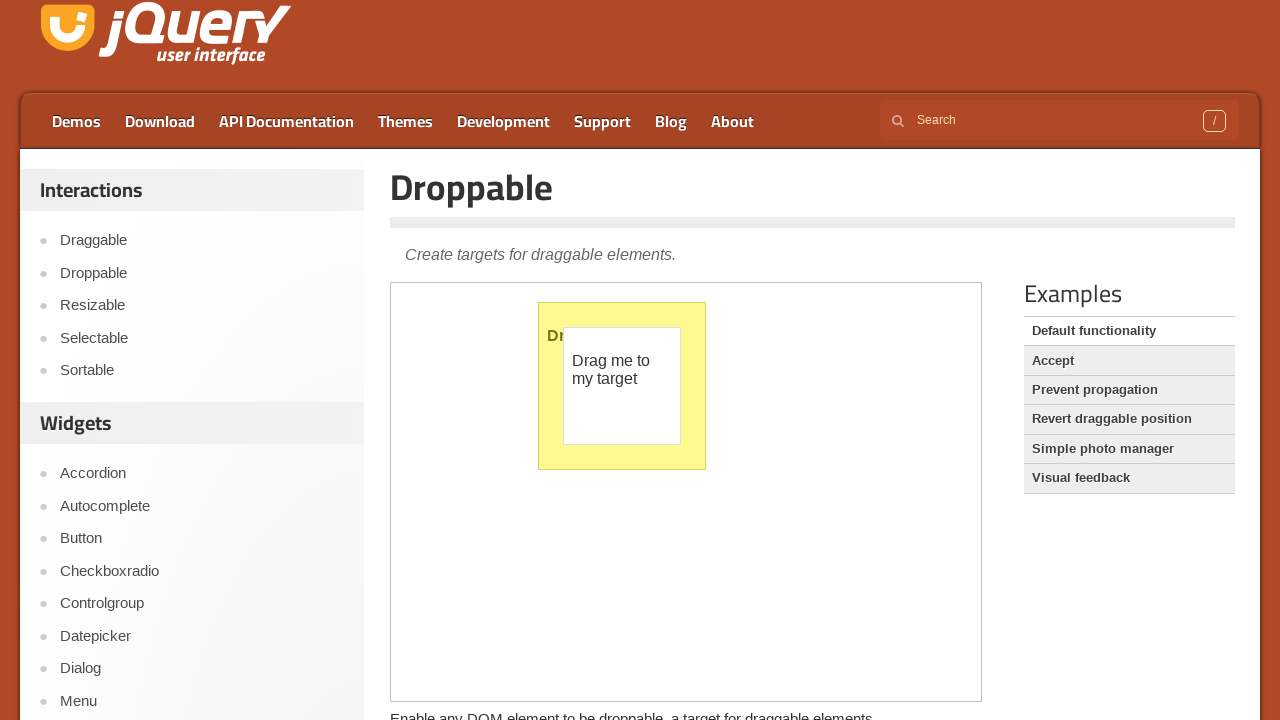

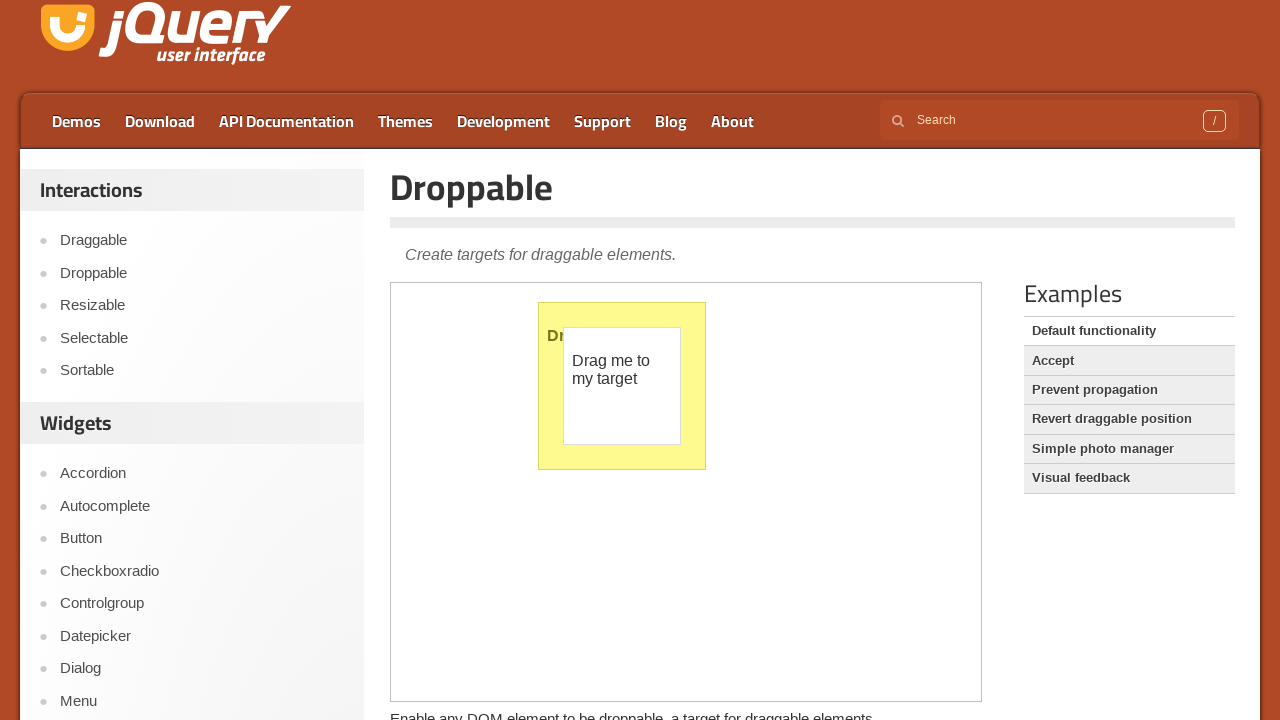